Tests navigation from the home page to the My Account page by clicking the My Account hyperlink and verifying the page changes from the home page.

Starting URL: https://practice.automationtesting.in/

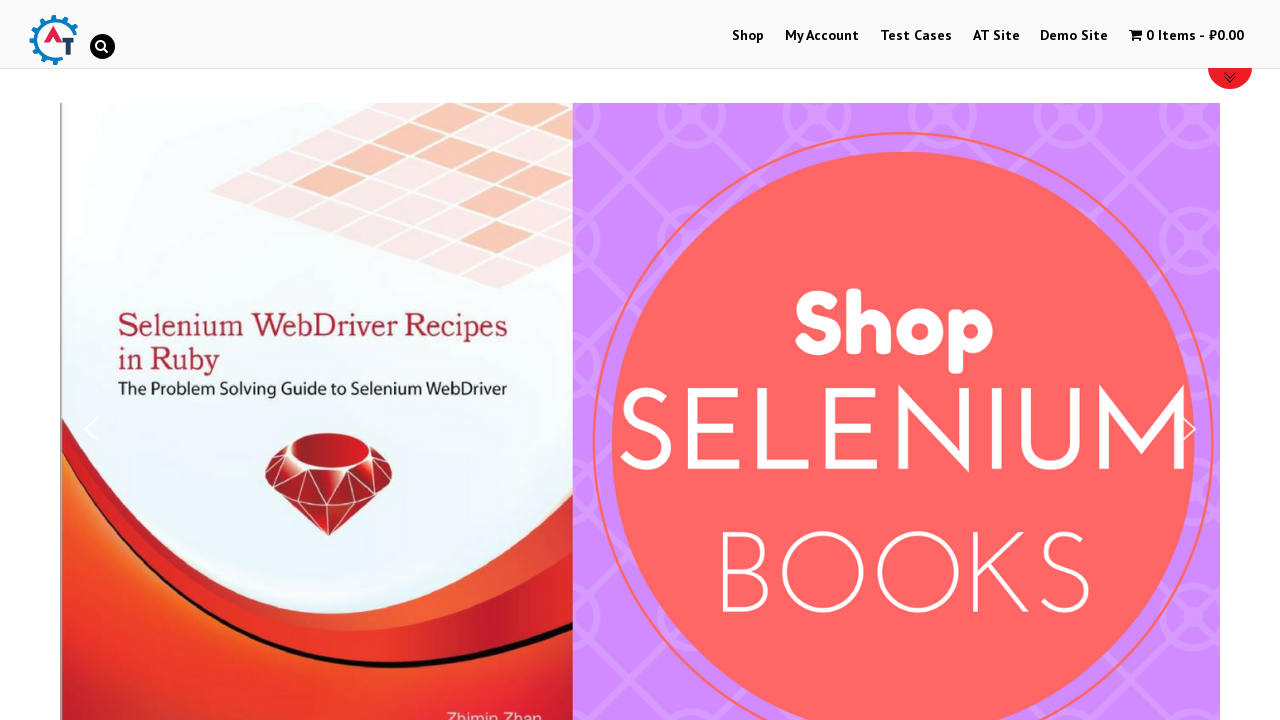

Home page loaded and DOM content ready
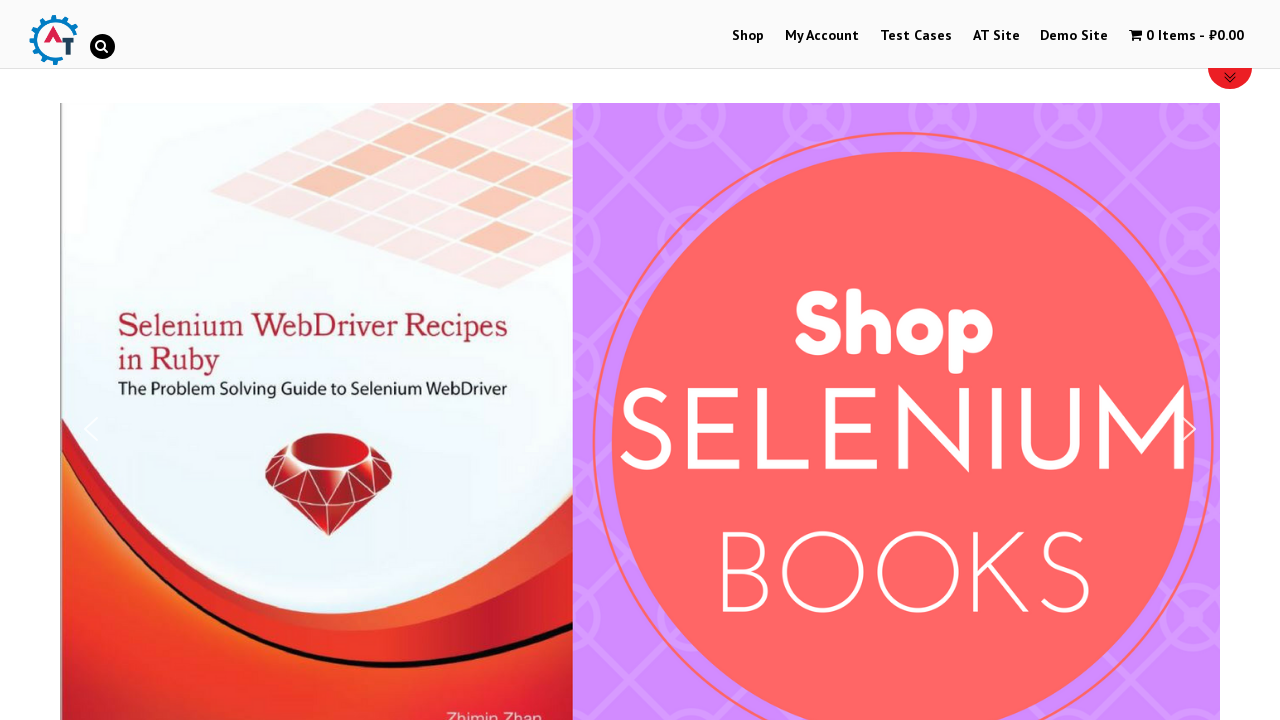

Clicked on My Account hyperlink at (822, 36) on text=My Account
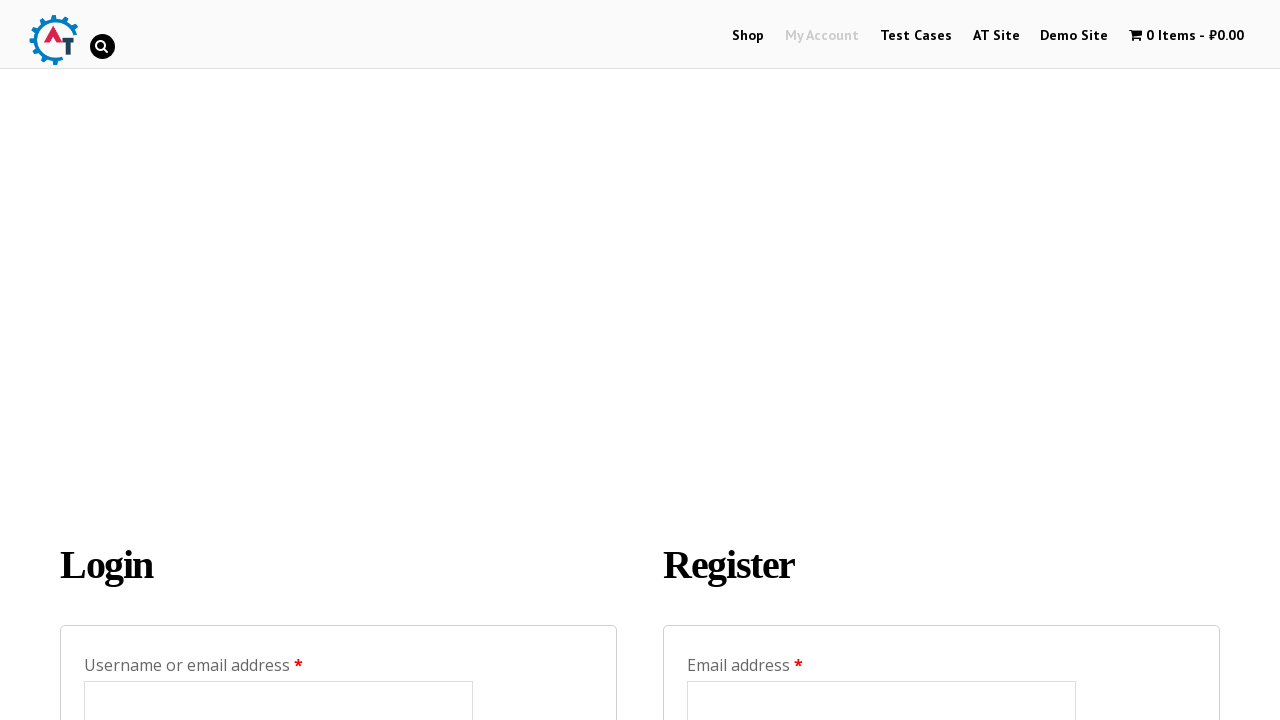

My Account page loaded and DOM content ready
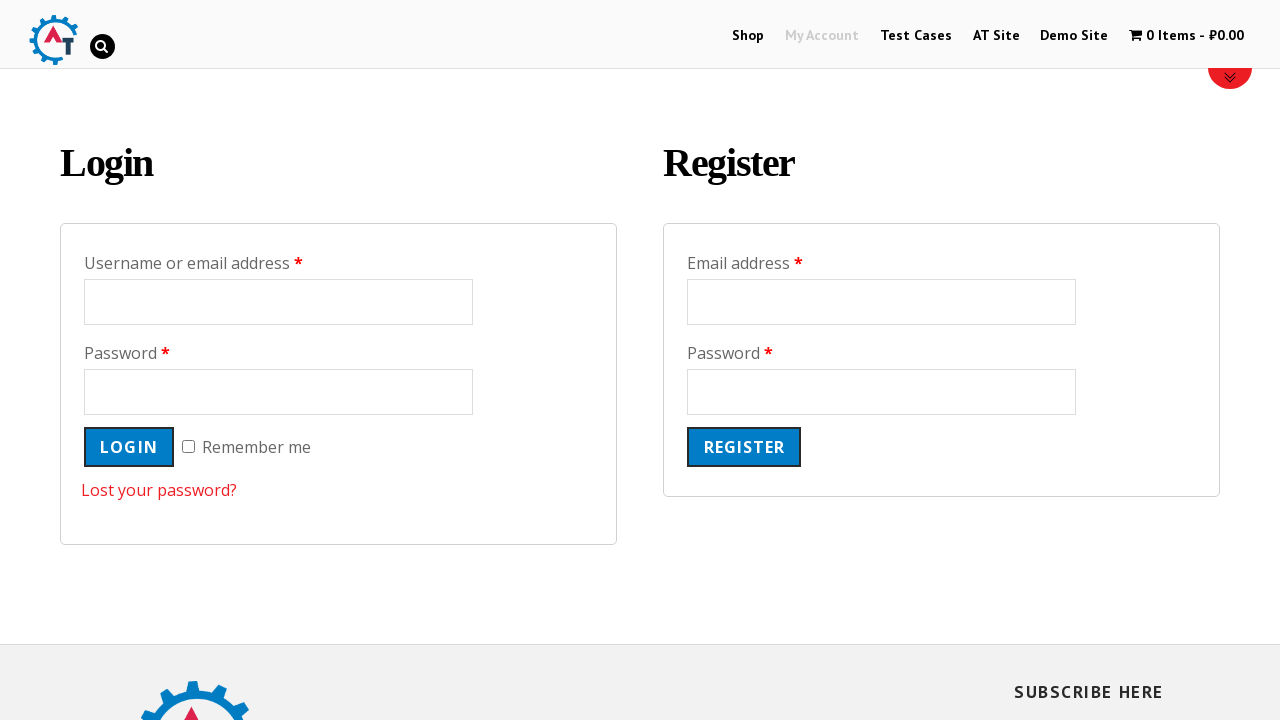

Verified navigation to My Account page by URL pattern match
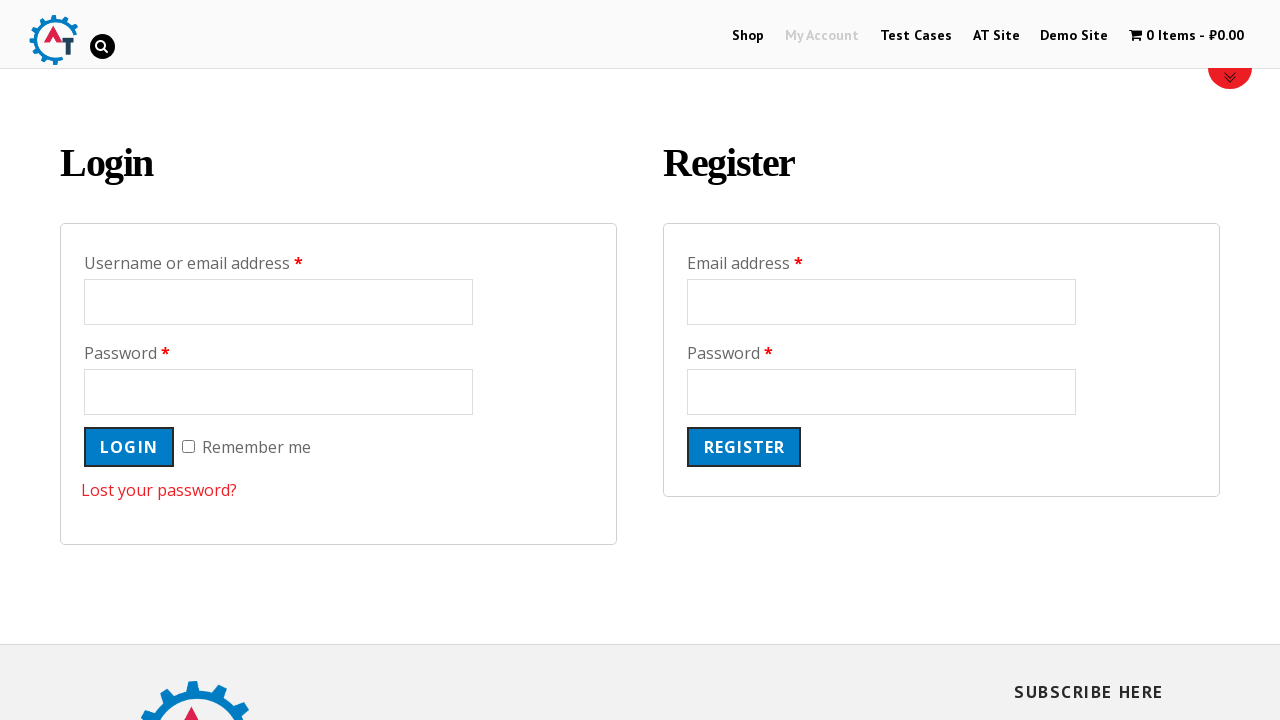

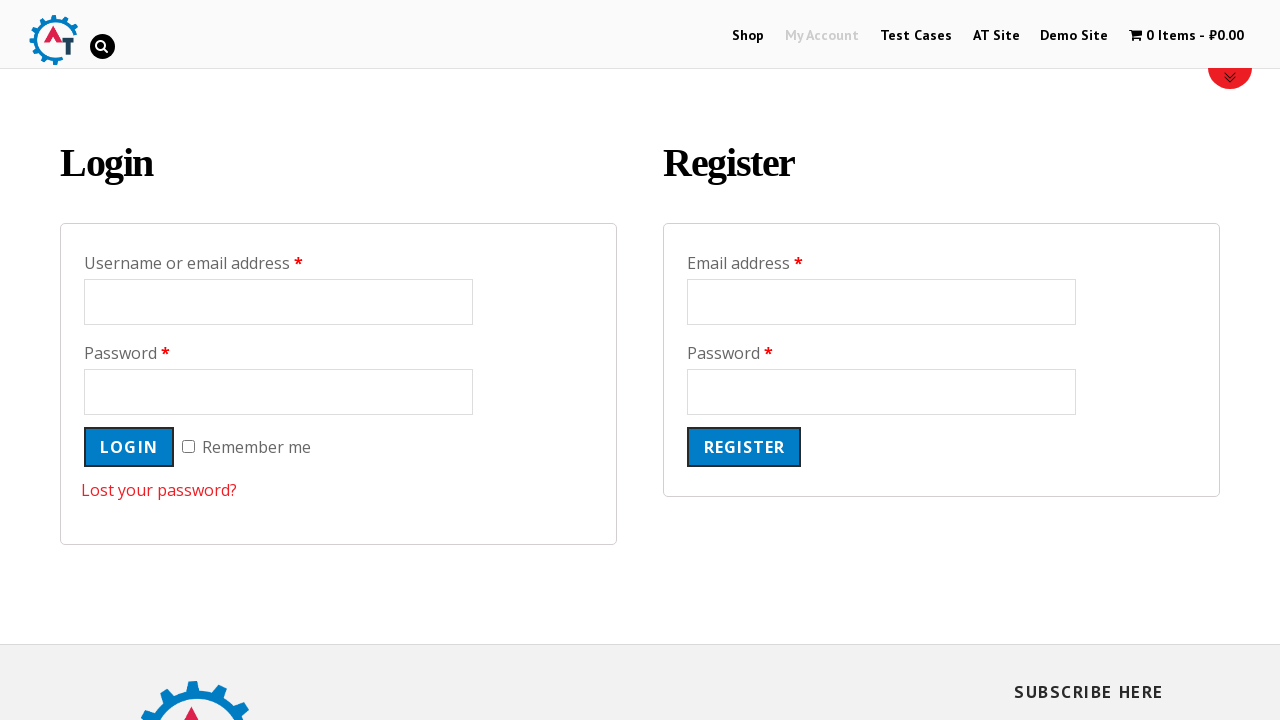